Tests the Input Form Submit demo by filling out all form fields (name, email, password, company, website, country, city, addresses, state, zip) and submitting the form to verify the success message appears.

Starting URL: https://www.lambdatest.com/selenium-playground

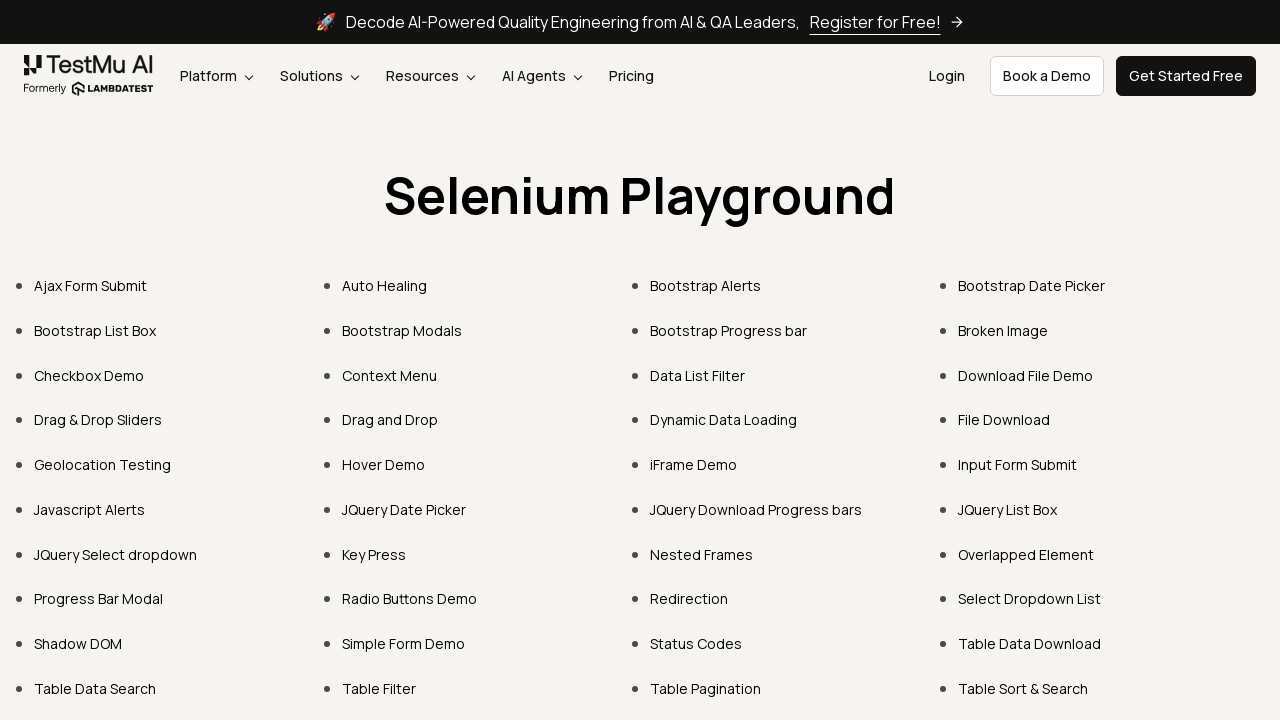

Clicked on 'Input Form Submit' link at (1018, 464) on text=Input Form Submit
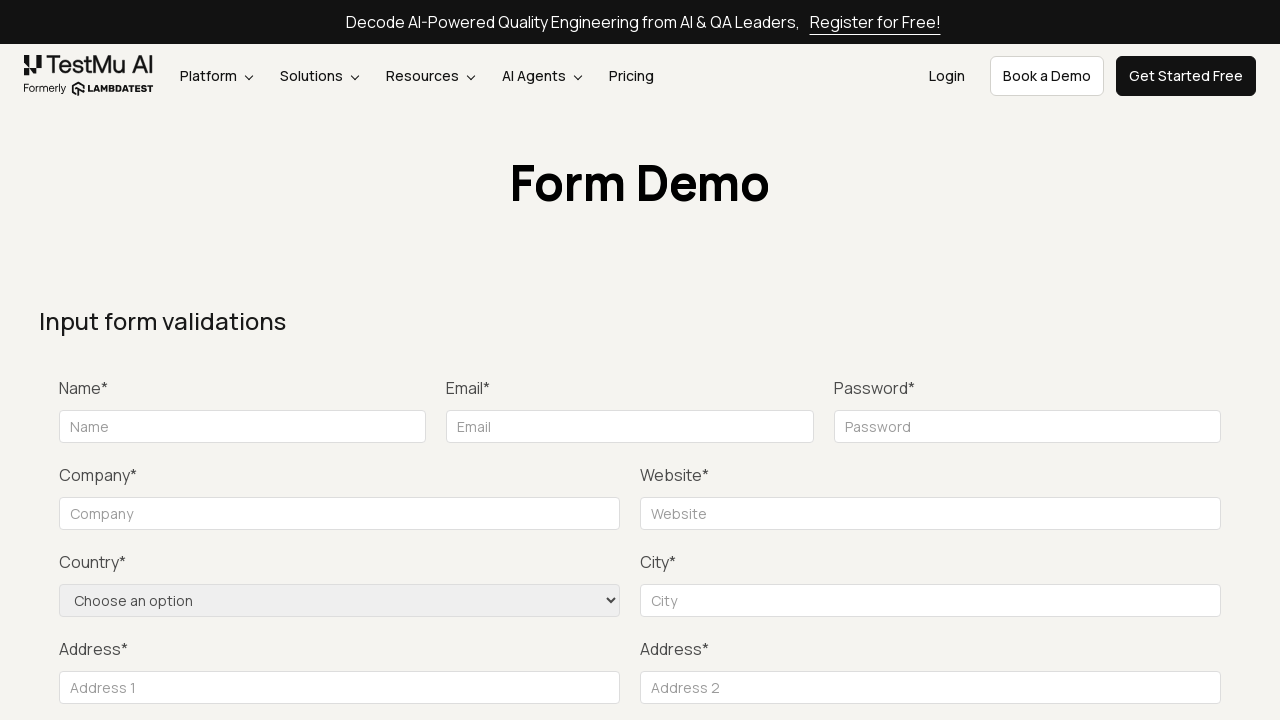

Clicked submit button to trigger validation at (1131, 360) on xpath=//button[text()='Submit']
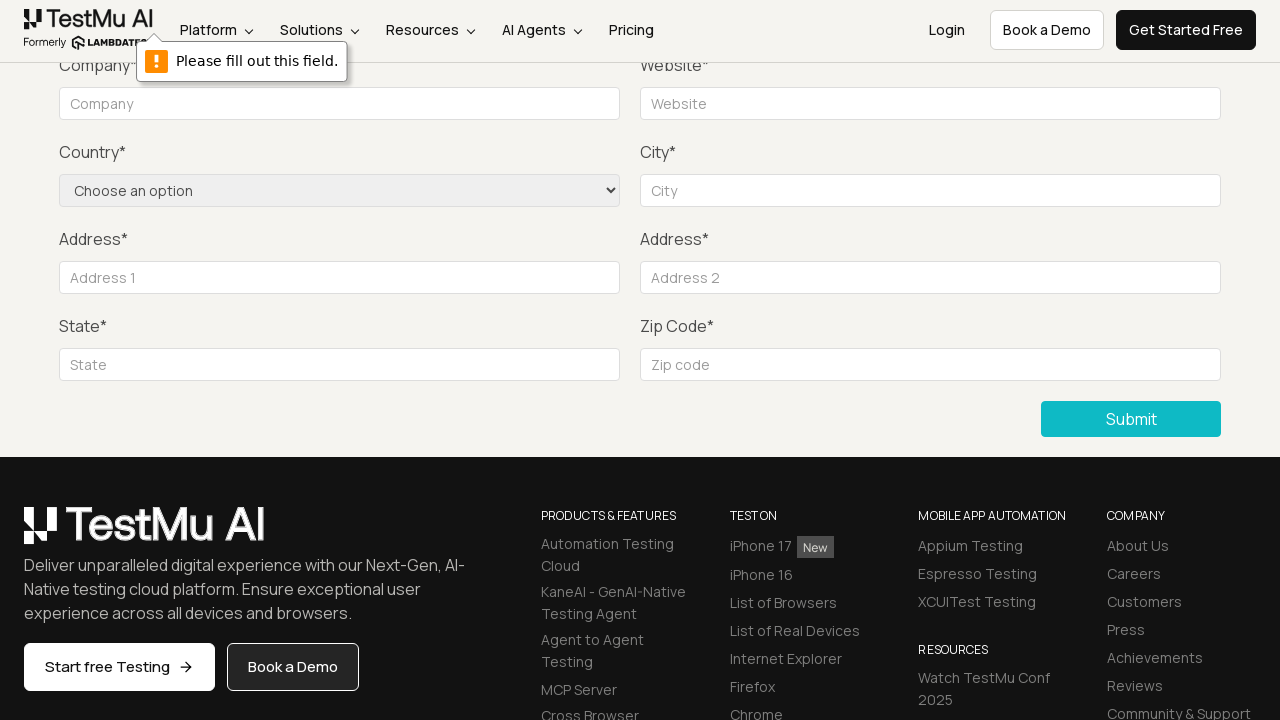

Filled name field with 'Nitin Ghugare' on #name
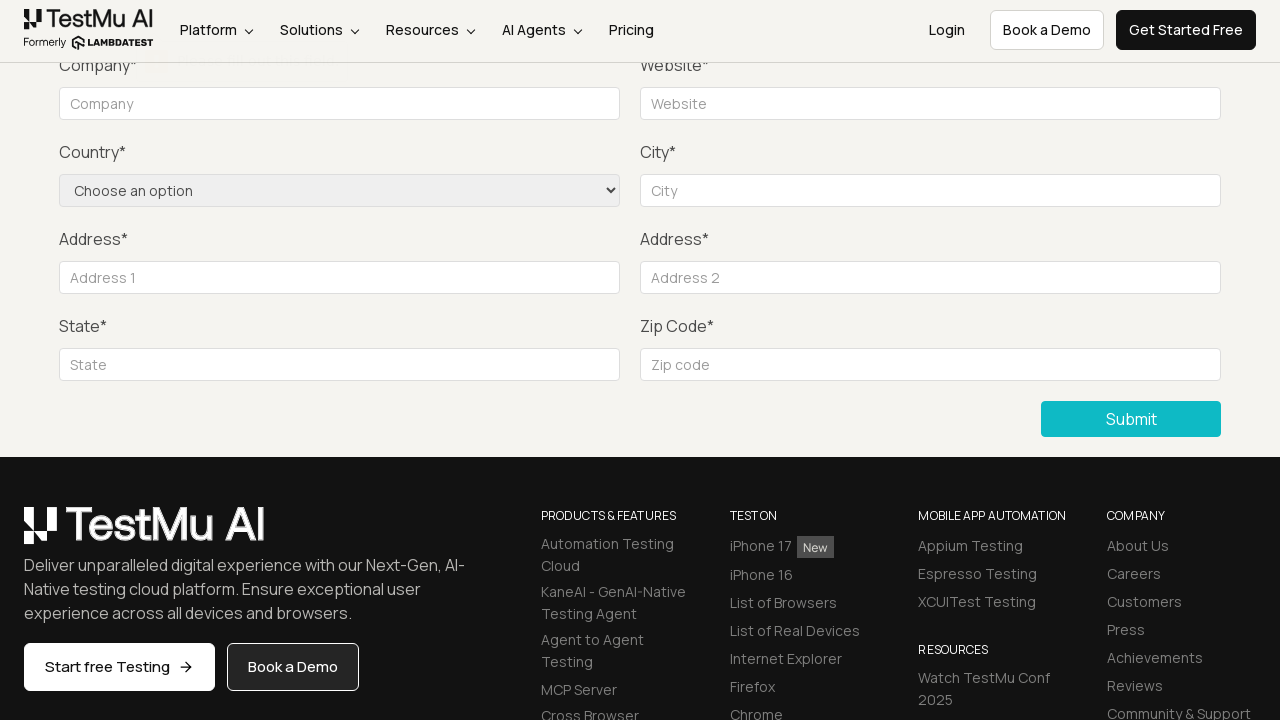

Filled email field with 'nitinghugare@gmail.com' on //input[@placeholder='Email']
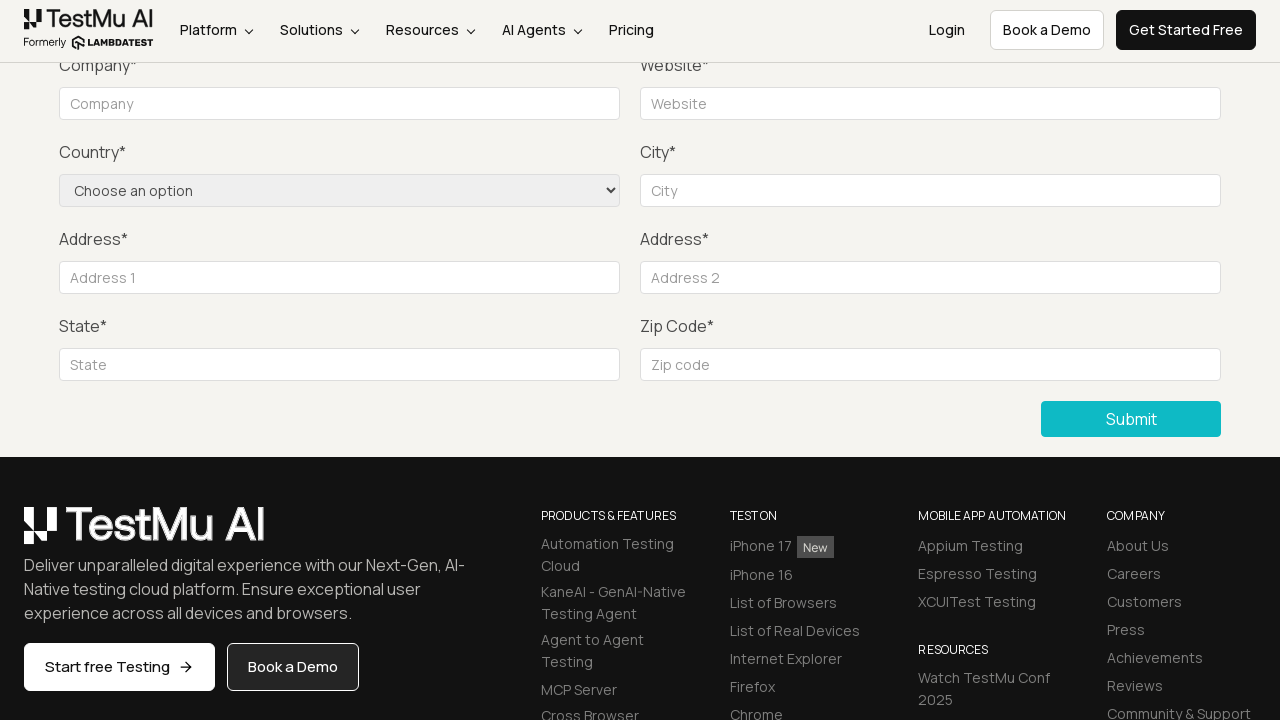

Filled password field with 'Mumbai@23' on //input[@placeholder='Password']
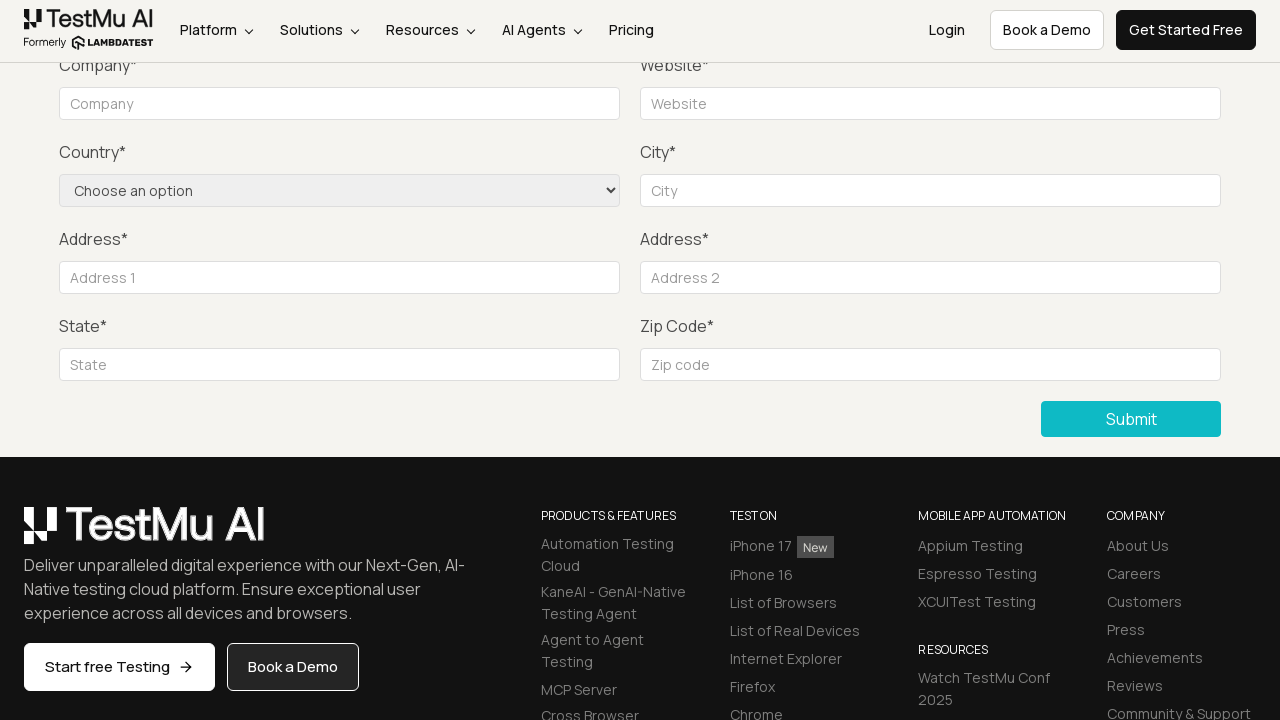

Filled company field with 'Persistent Systems' on //input[@placeholder='Company']
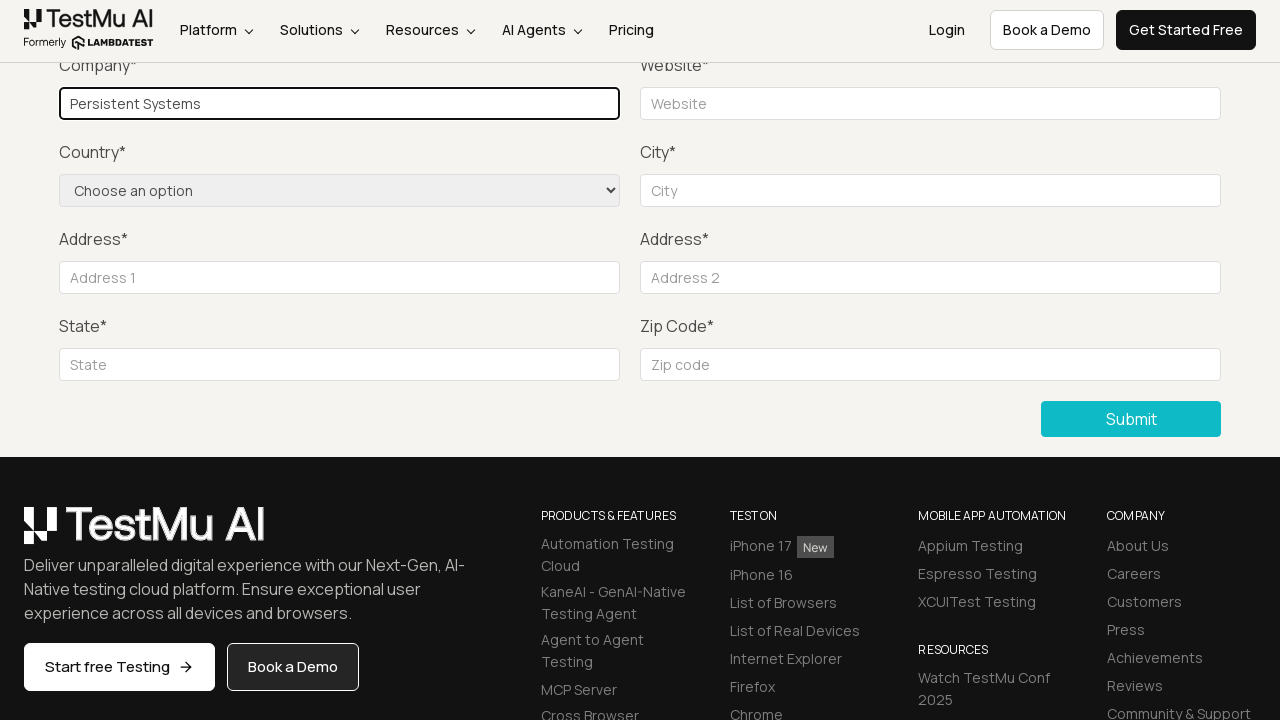

Filled website field with 'www.persistent.com' on #websitename
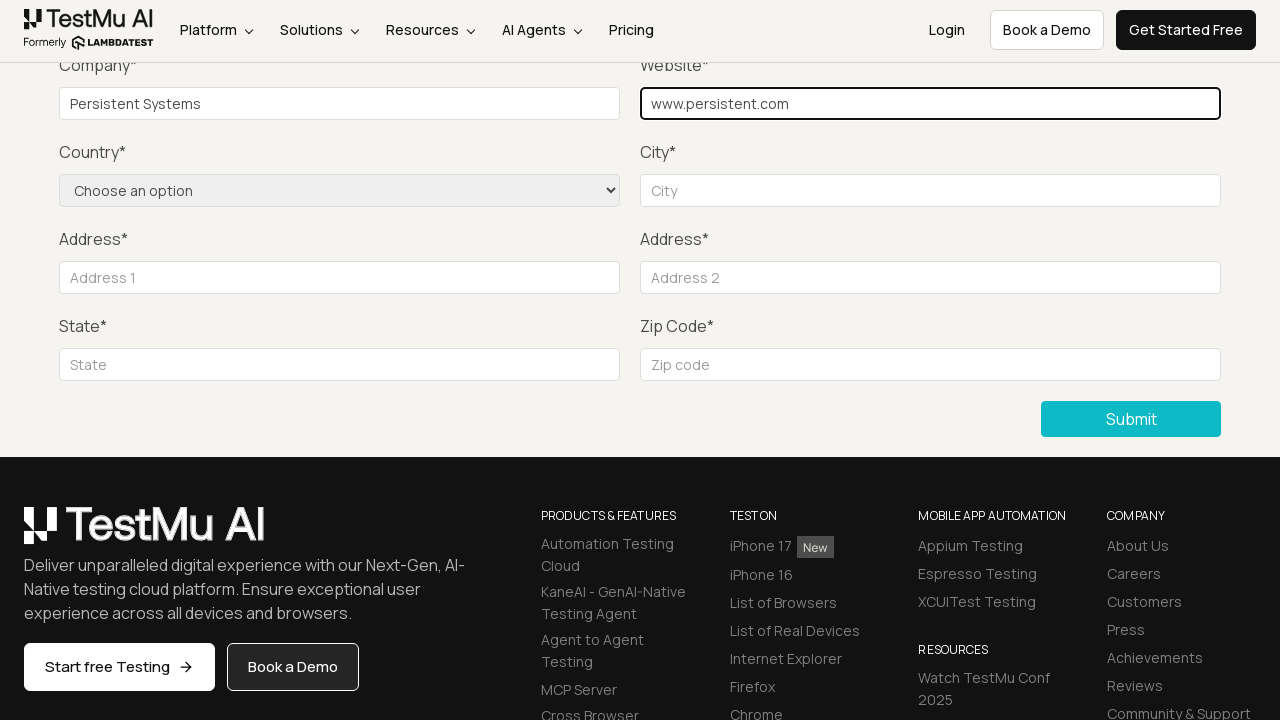

Selected 'United States' from country dropdown on select[name='country']
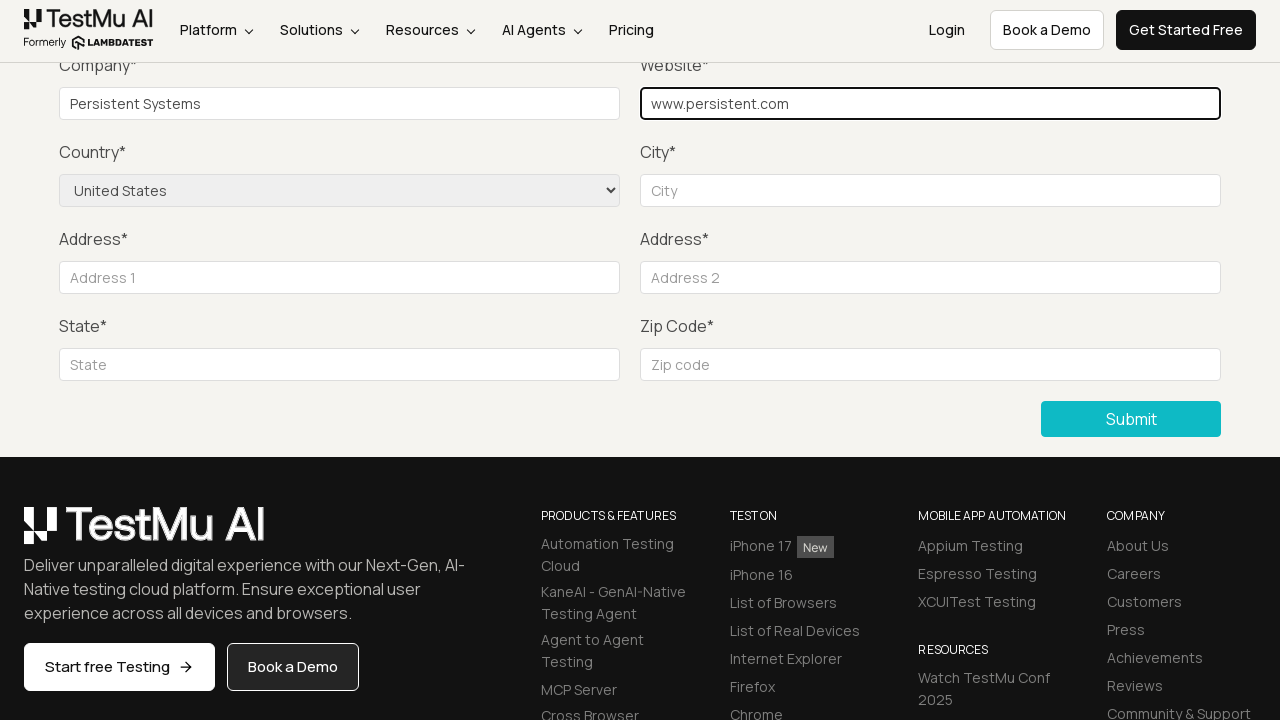

Filled city field with 'New York City' on #inputCity
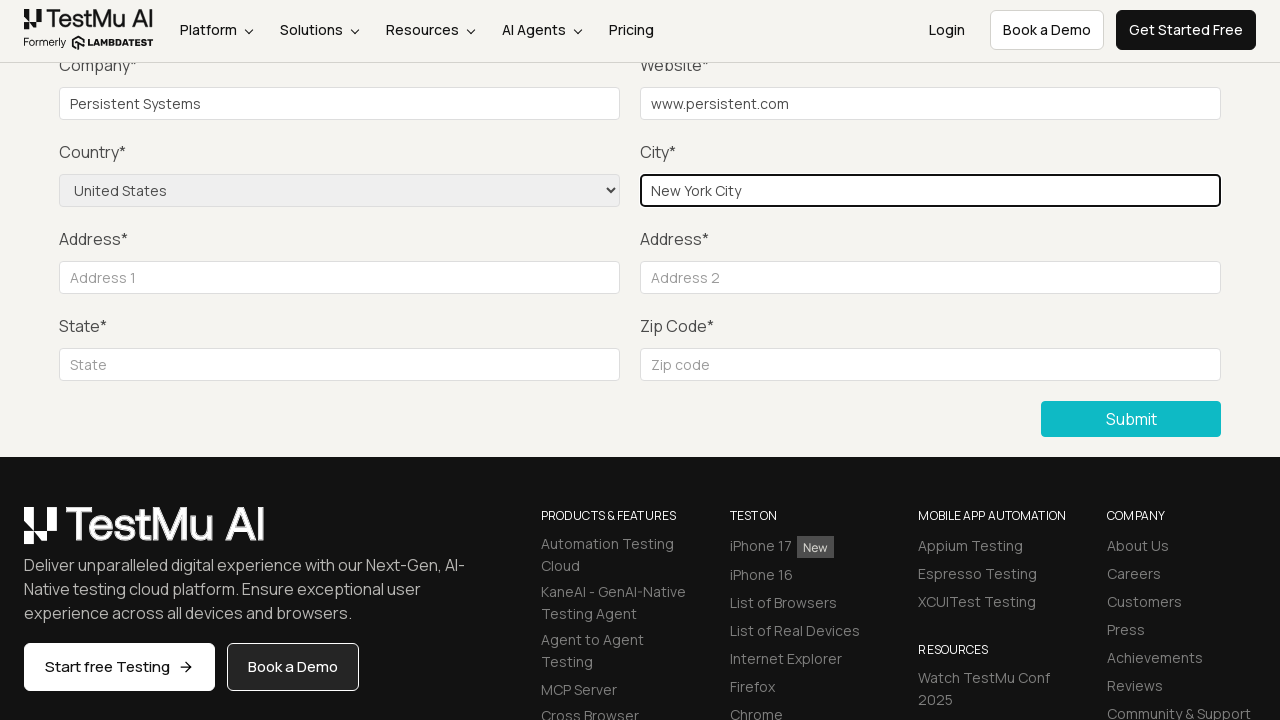

Filled address line 1 with 'Test road' on #inputAddress1
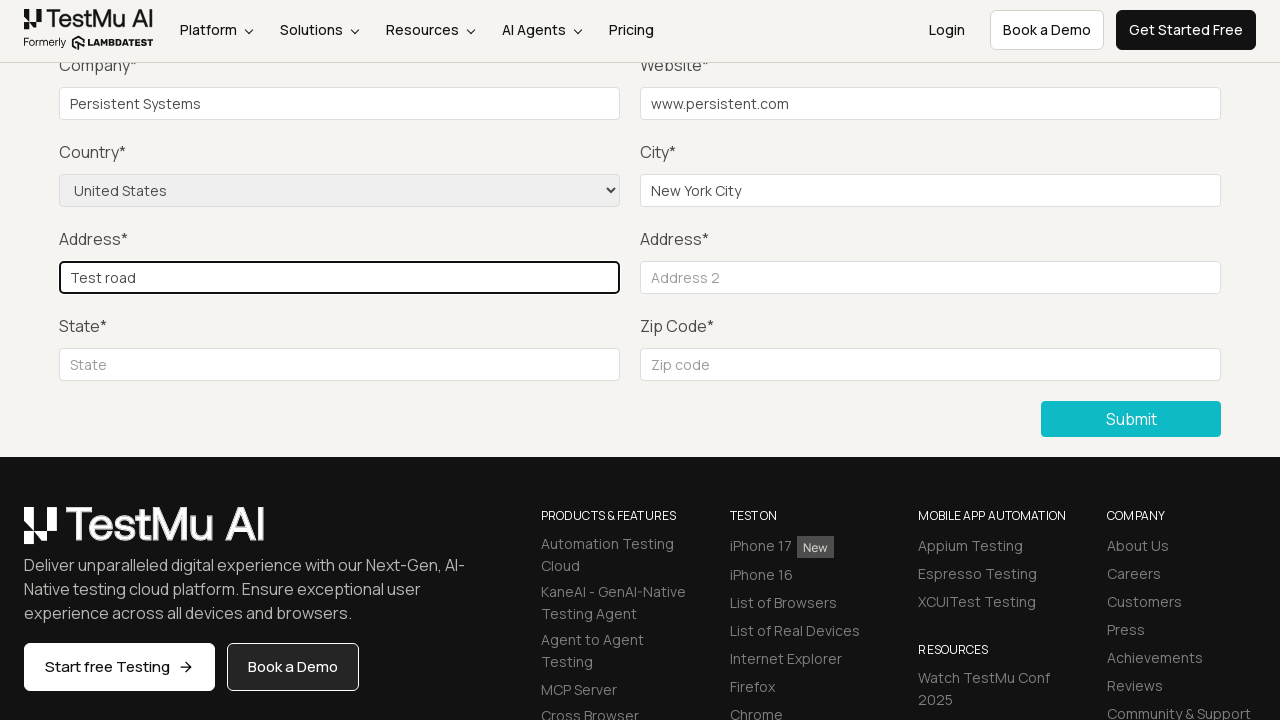

Filled address line 2 with 'Test city' on #inputAddress2
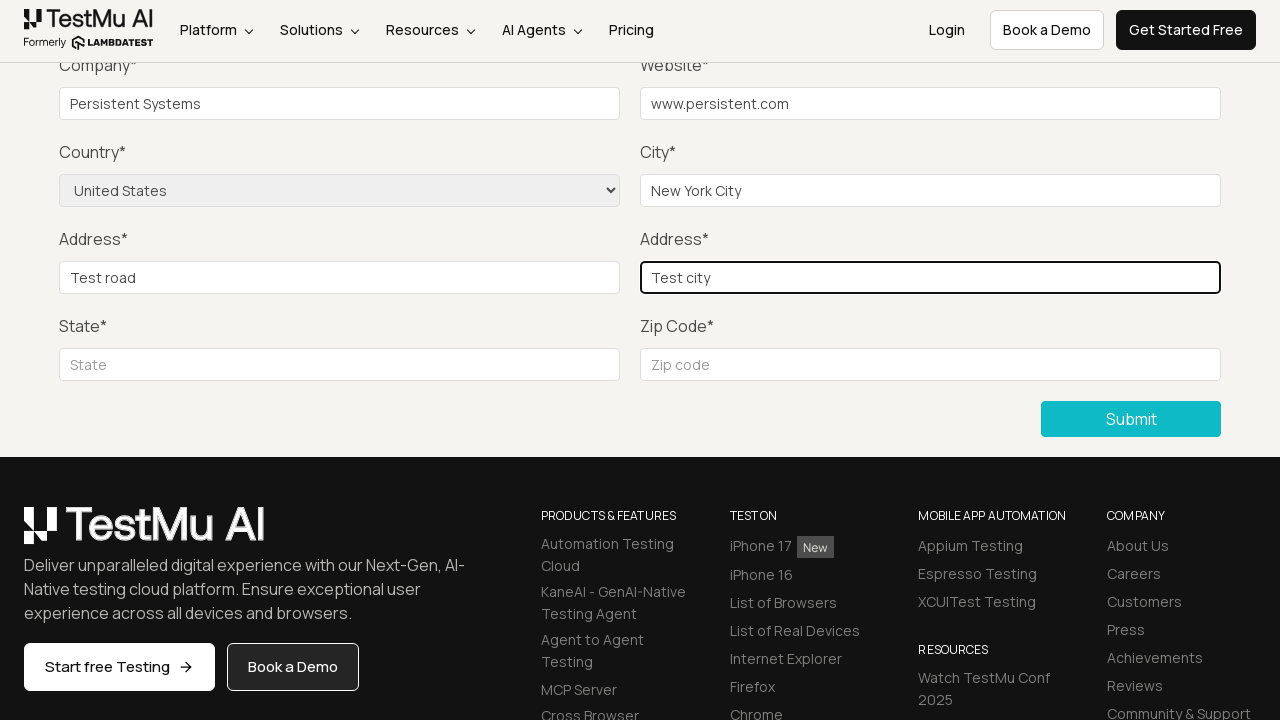

Filled state field with 'Texas' on //input[@placeholder='State']
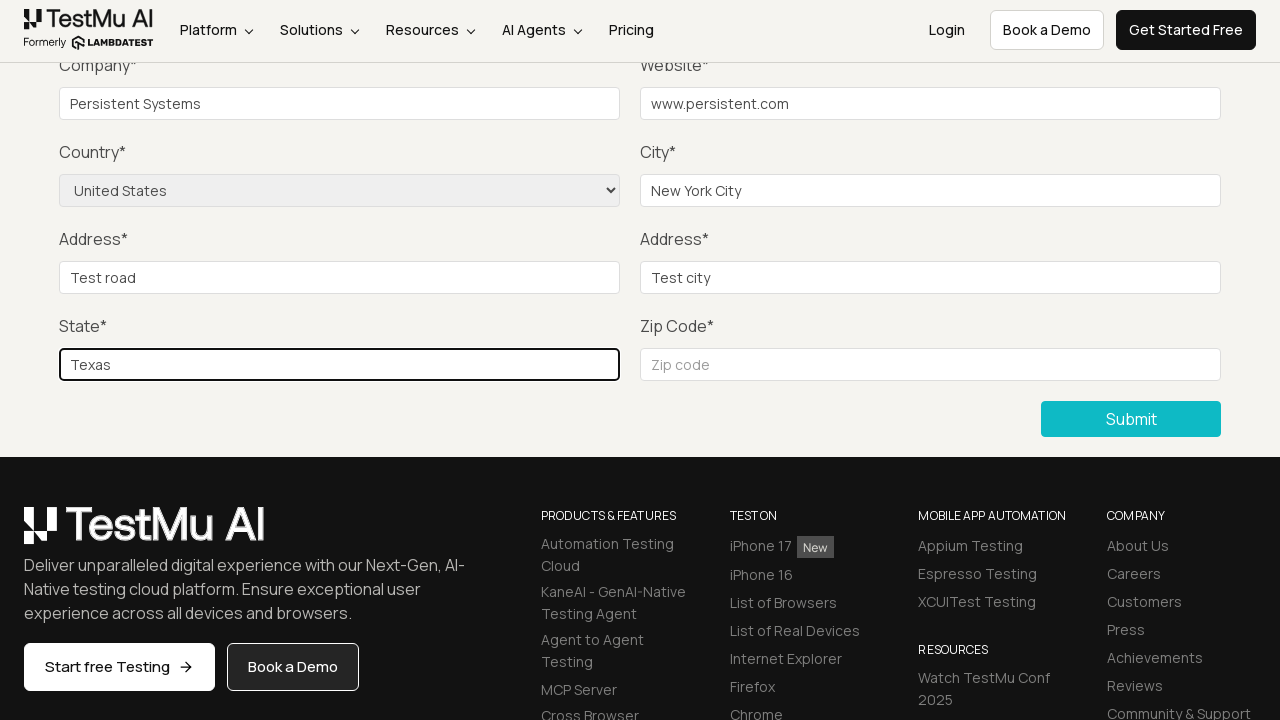

Filled zip code field with '213067' on //input[@name='zip']
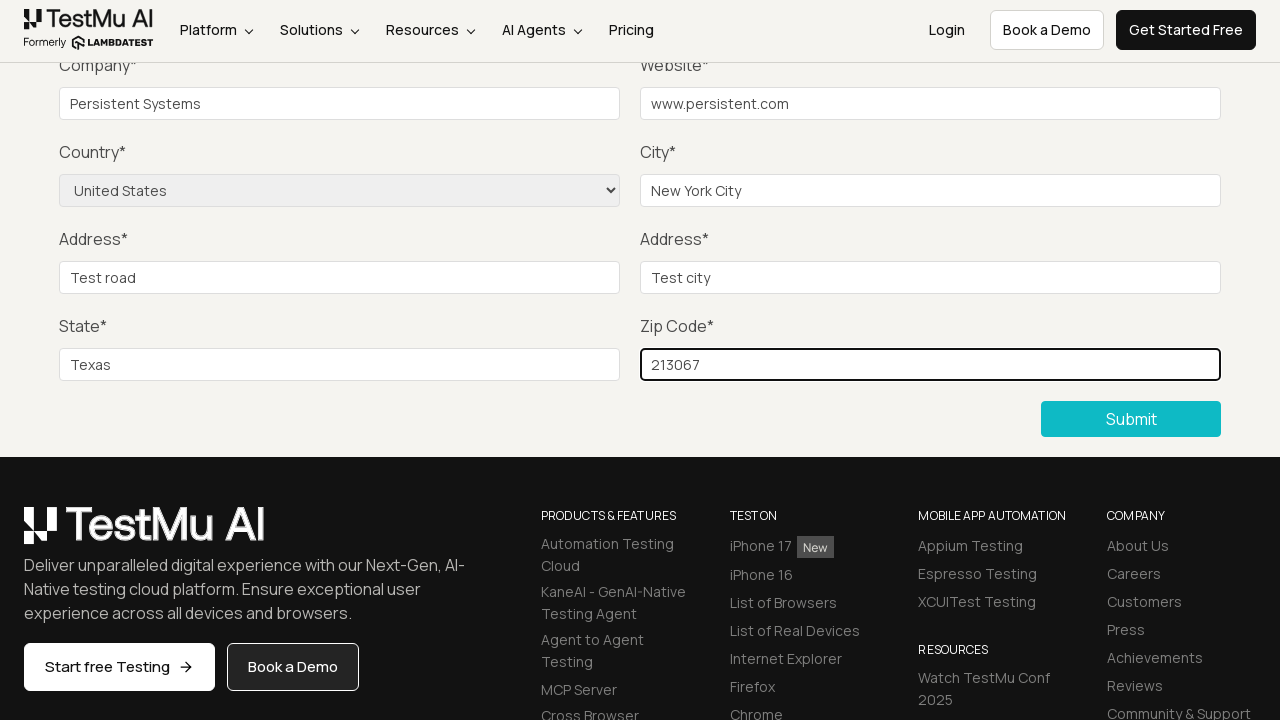

Clicked submit button to submit the form at (1131, 419) on xpath=//button[text()='Submit']
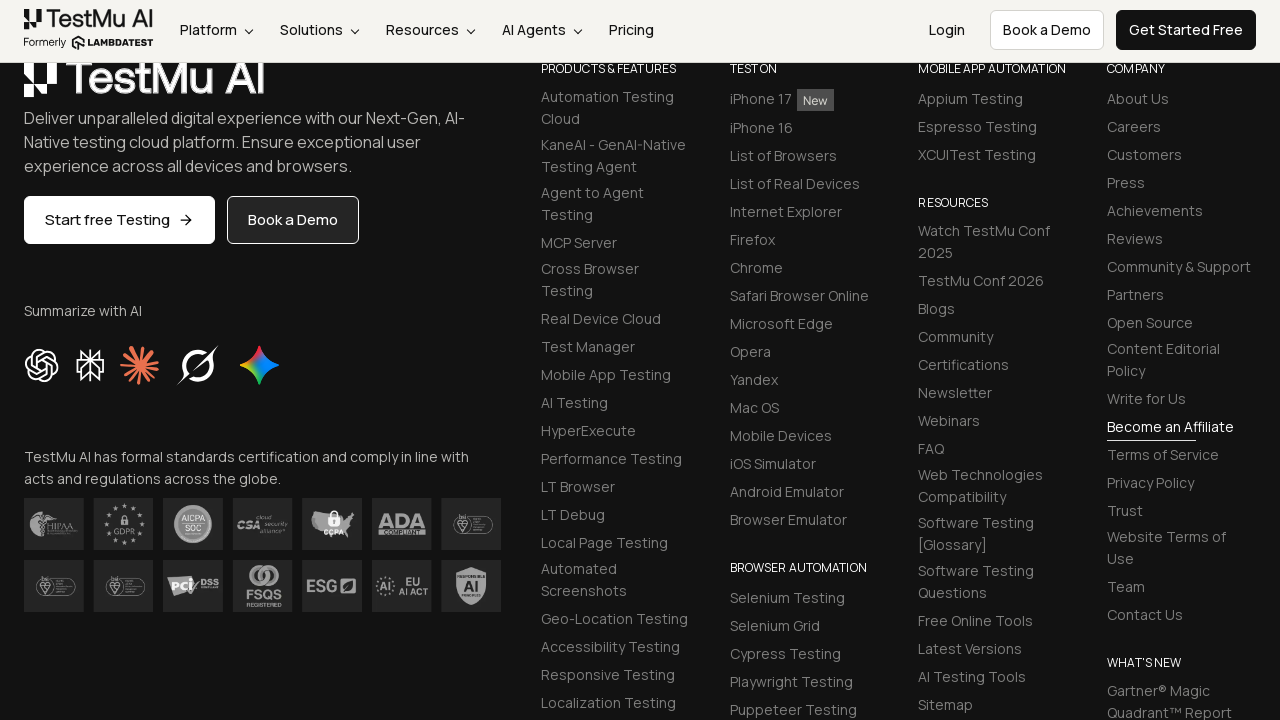

Success message appeared confirming form submission
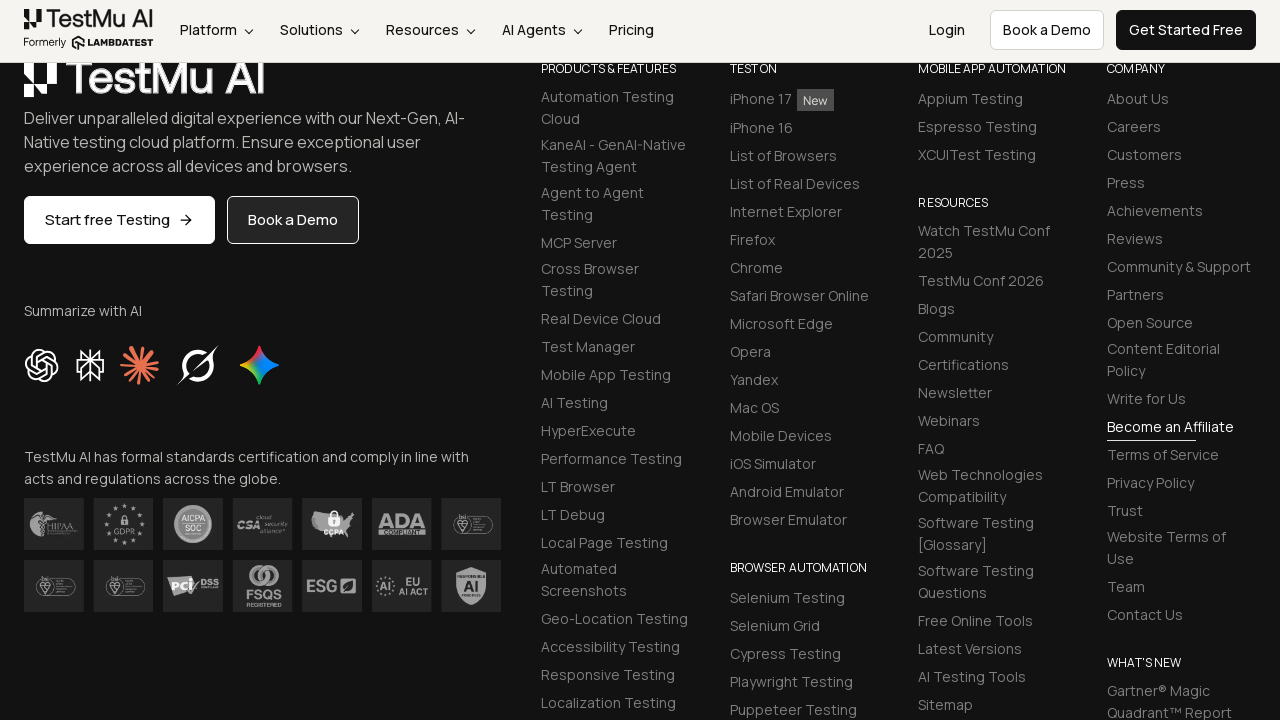

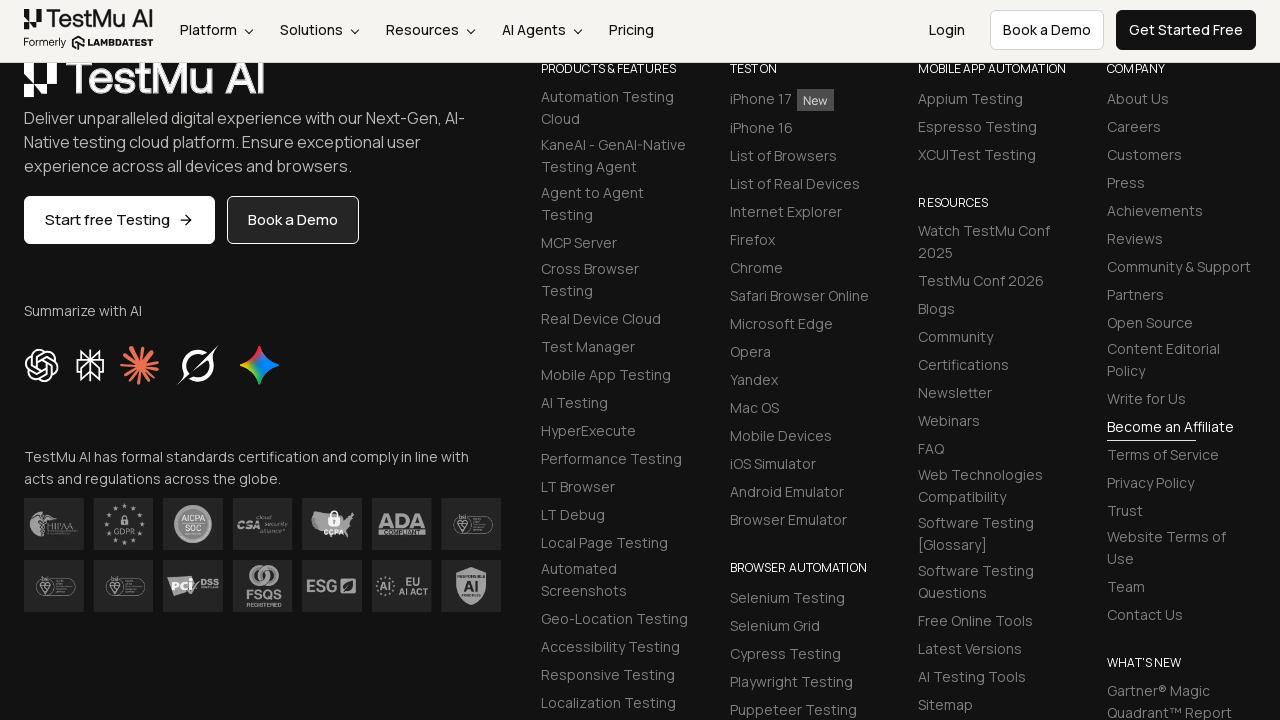